Tests handling of JavaScript confirm popup by dismissing and then accepting the confirm dialog

Starting URL: https://the-internet.herokuapp.com/javascript_alerts

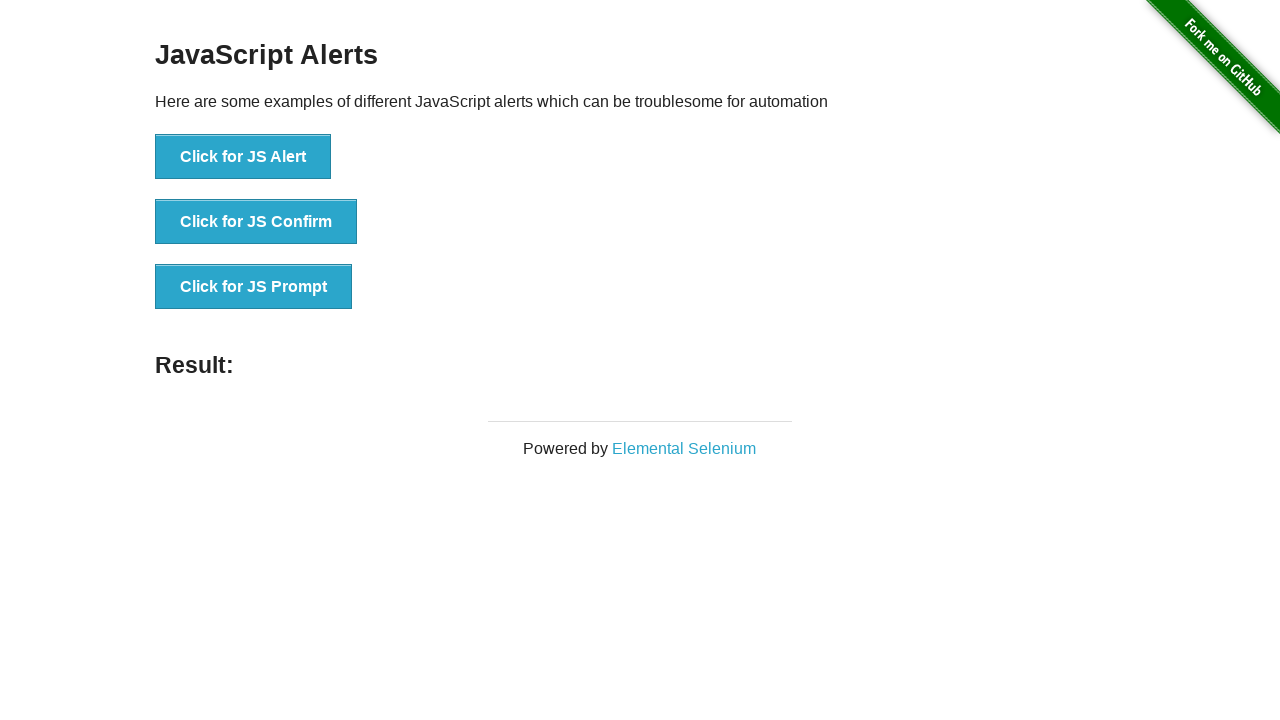

Clicked button to trigger JavaScript confirm dialog at (256, 222) on button[onclick='jsConfirm()']
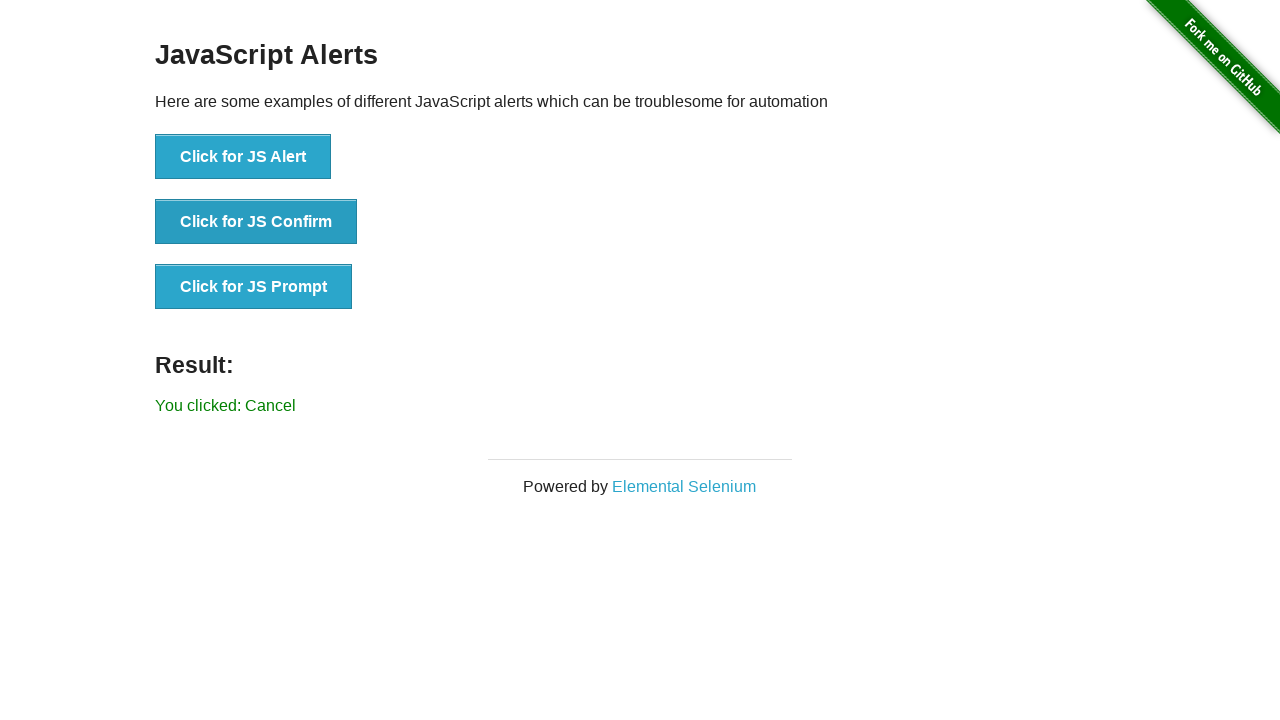

Set up dialog handler to dismiss the confirm dialog
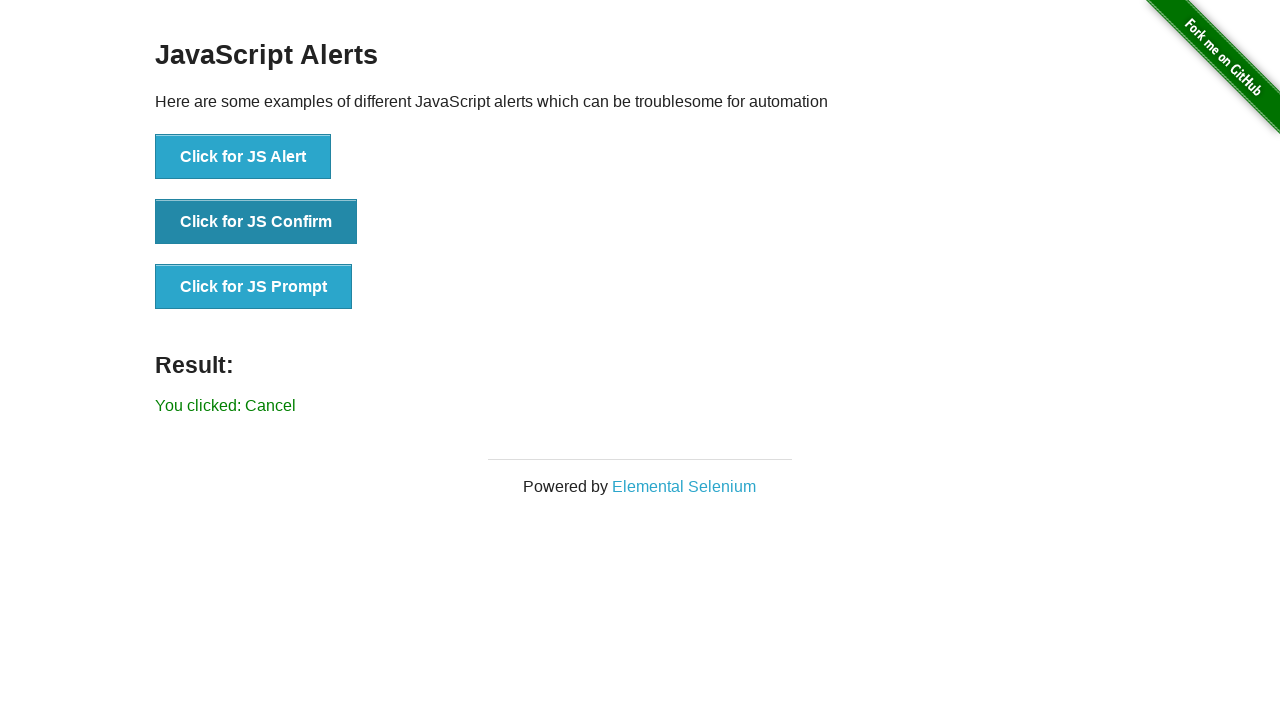

Clicked button again to trigger another JavaScript confirm dialog at (256, 222) on button[onclick='jsConfirm()']
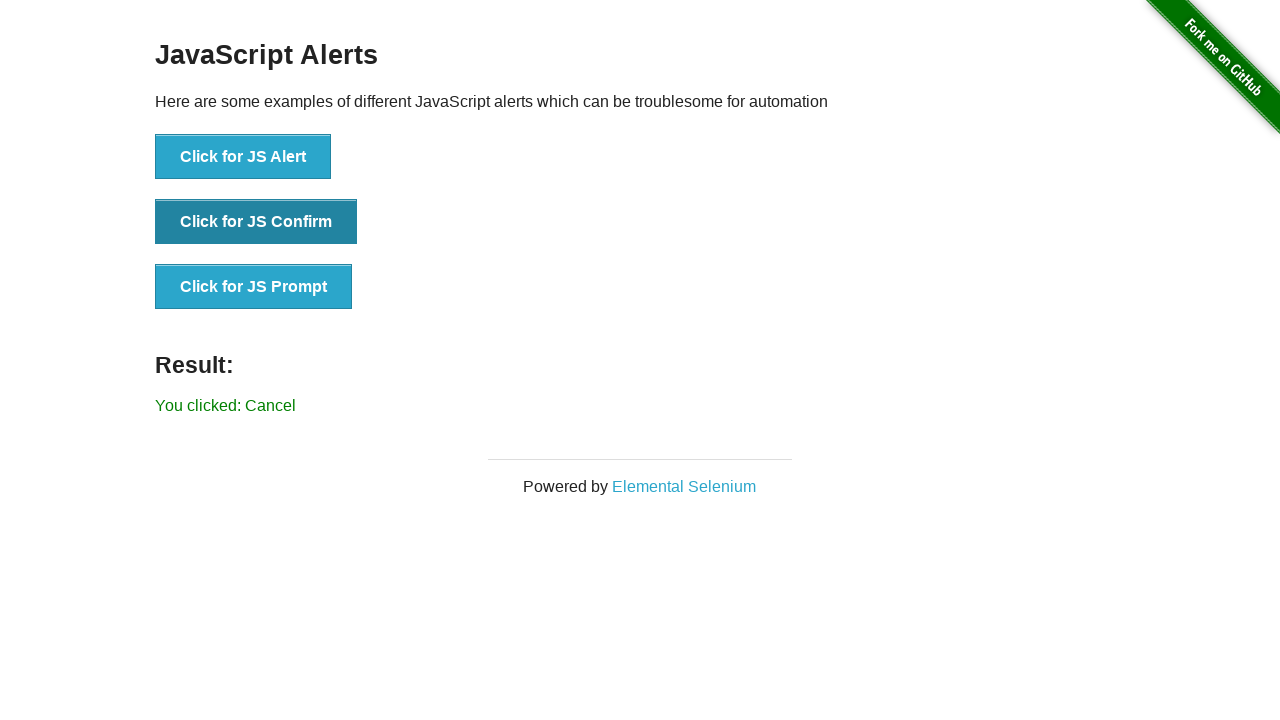

Set up dialog handler to accept the confirm dialog
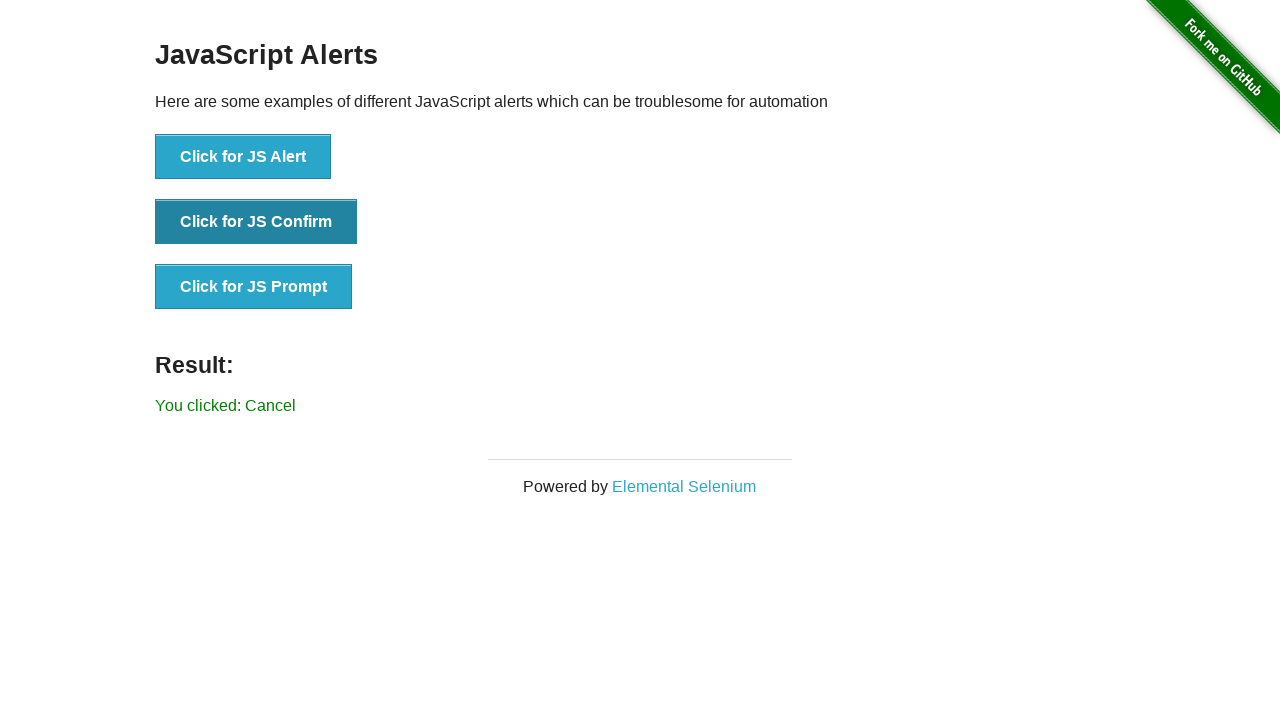

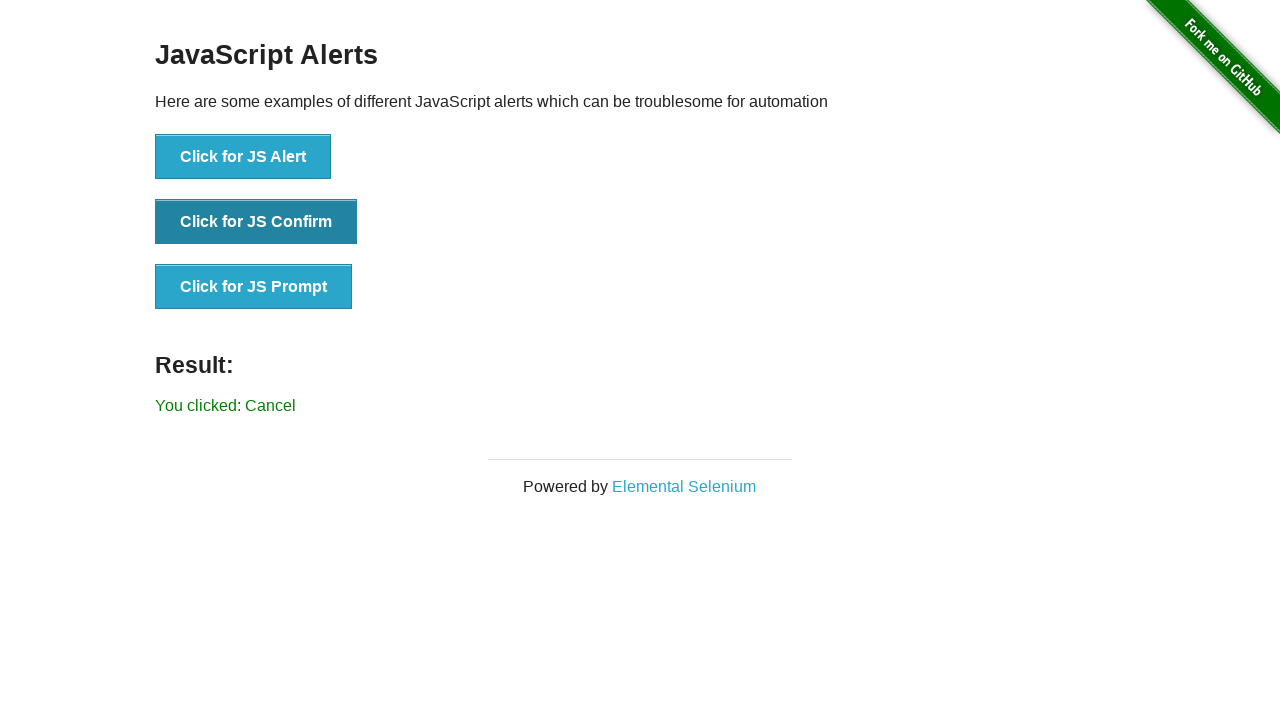